Tests different types of mouse click actions (single click, double click, and right click) on form elements using action chains

Starting URL: http://sahitest.com/demo/clicks.htm

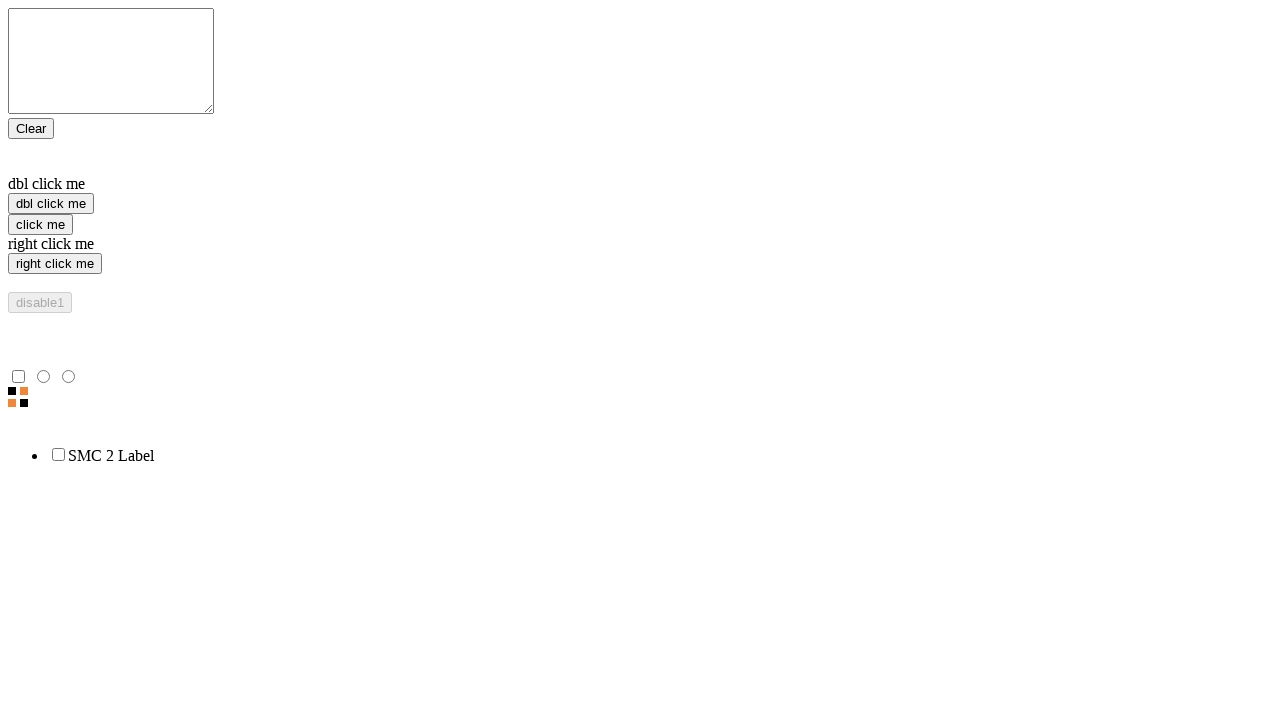

Located single click element
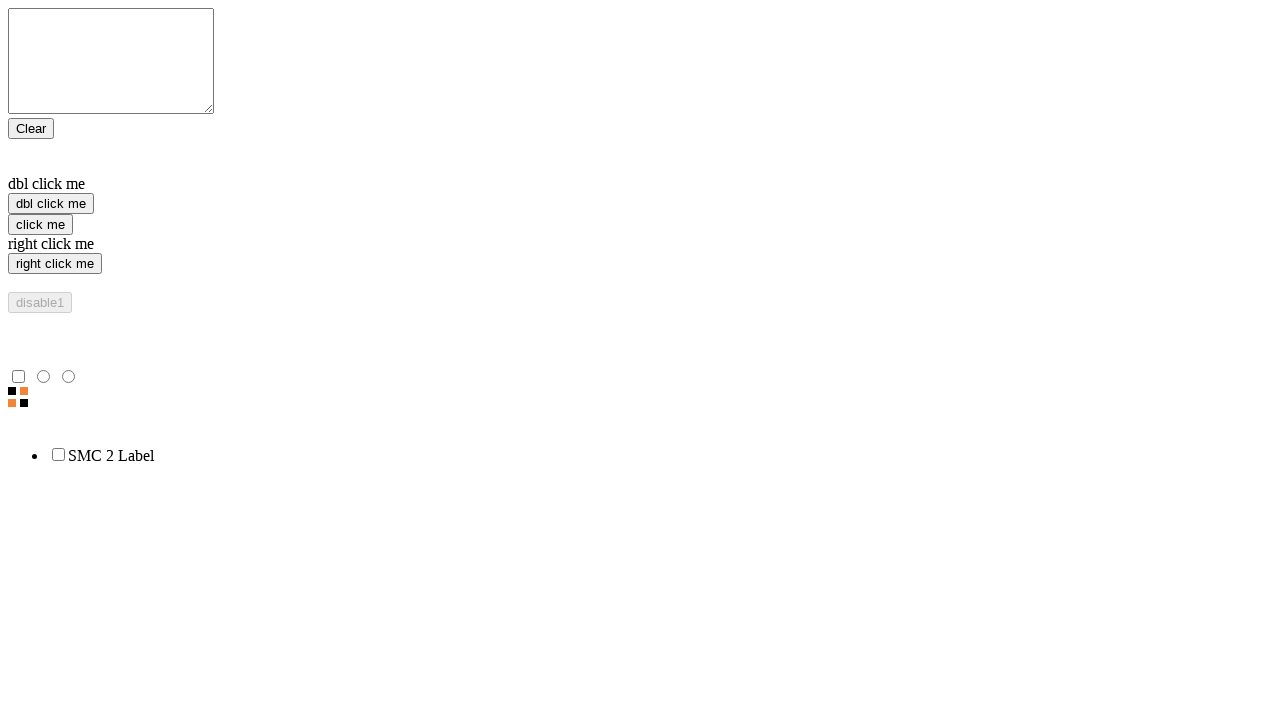

Located double click element
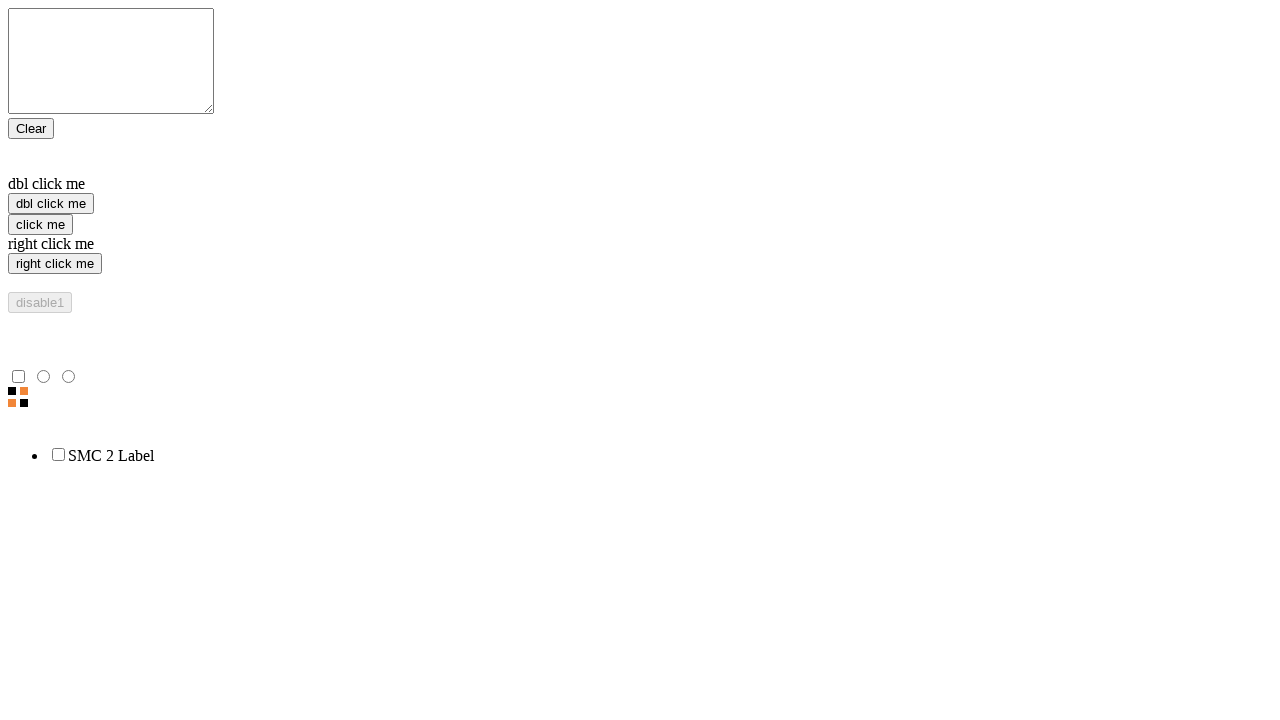

Located right click element
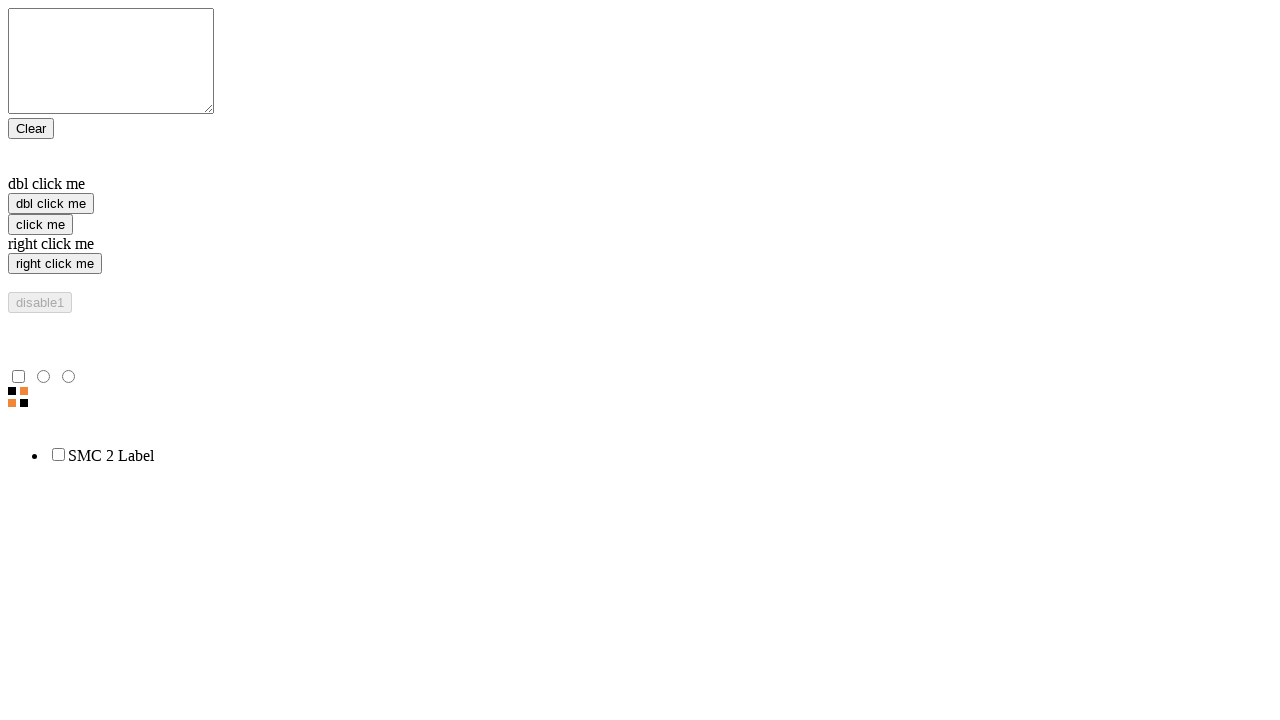

Performed double click action on double click element at (51, 204) on xpath=//input[contains(@value,'dbl click me')]
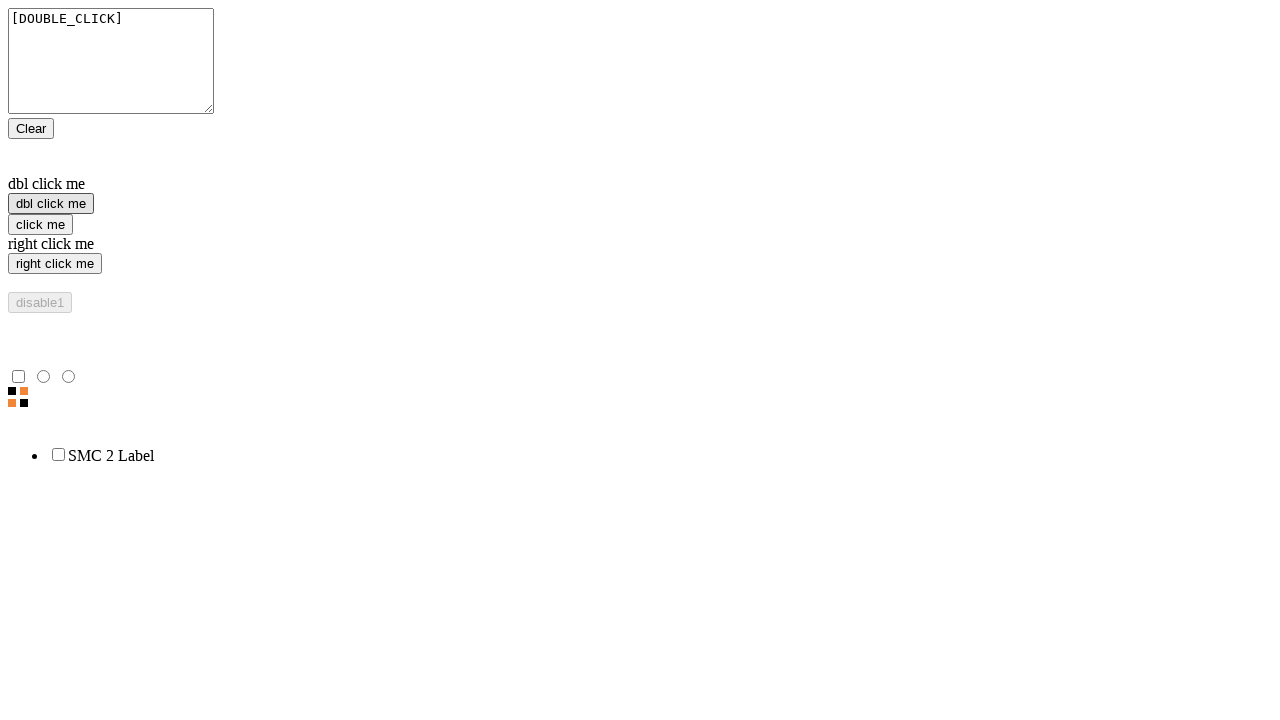

Performed single click action on single click element at (40, 224) on xpath=//input[@value='click me']
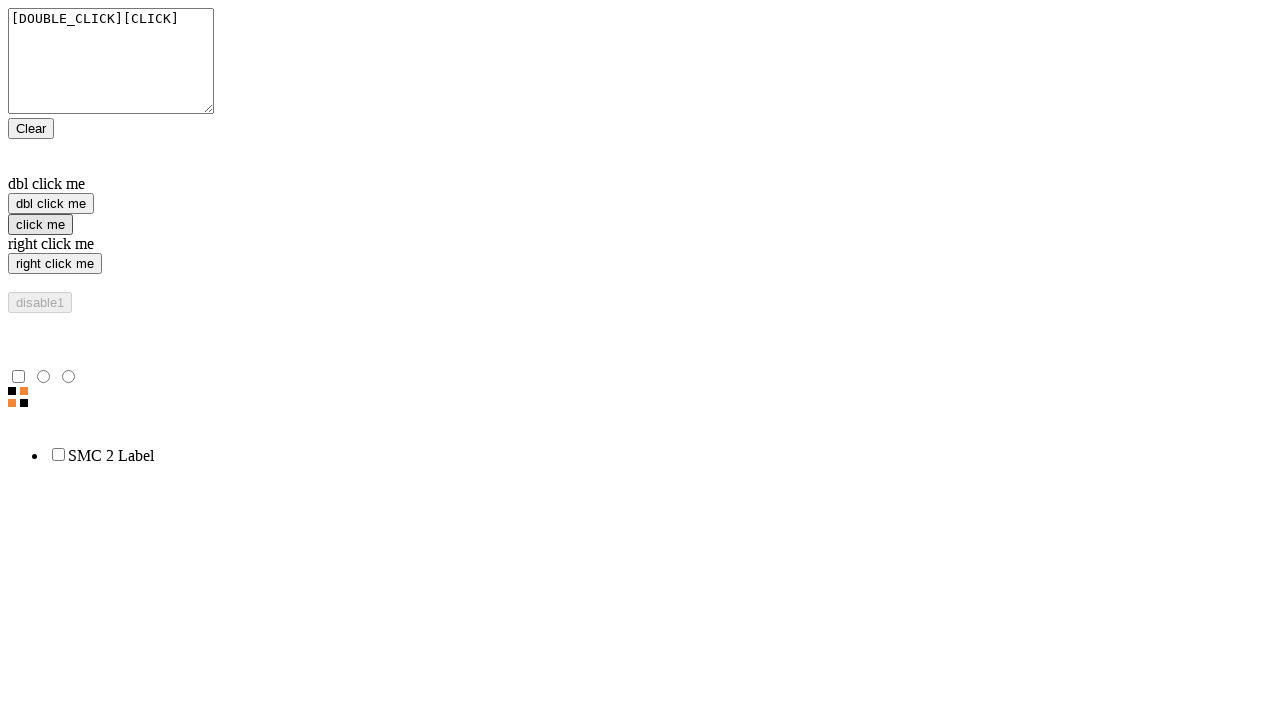

Performed right click action on right click element at (55, 264) on xpath=//input[contains(@value,'right click me')]
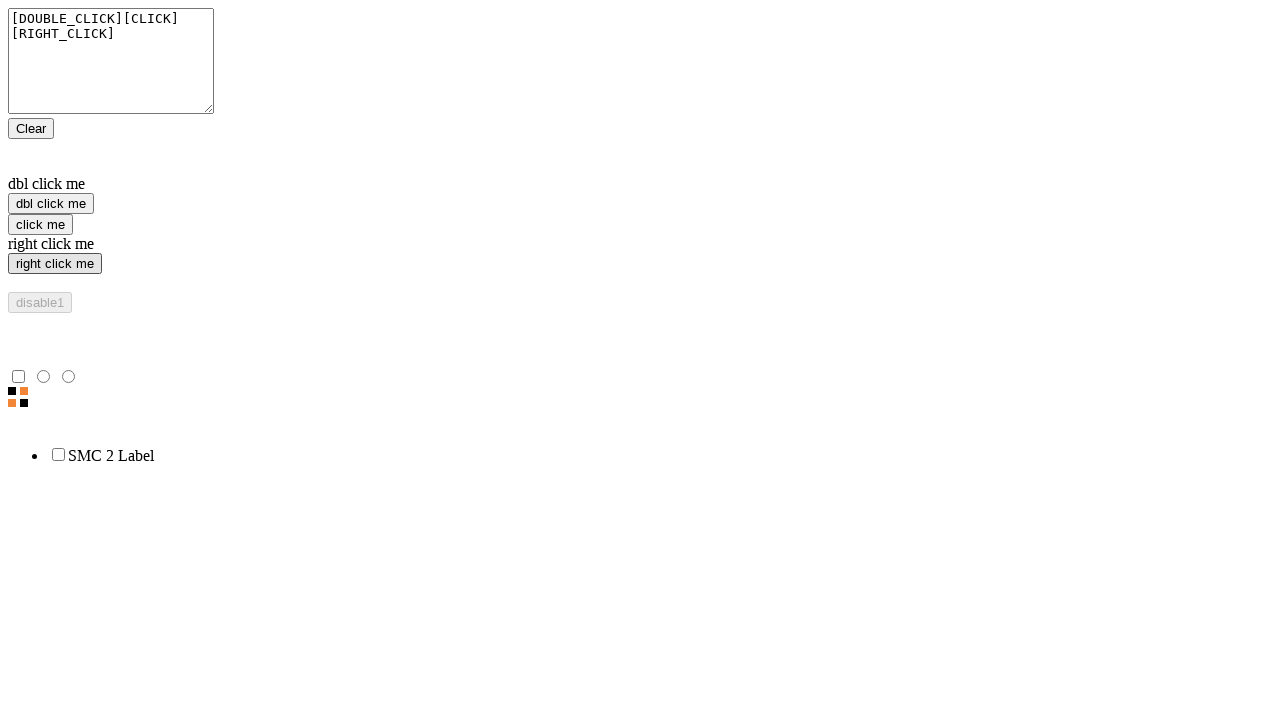

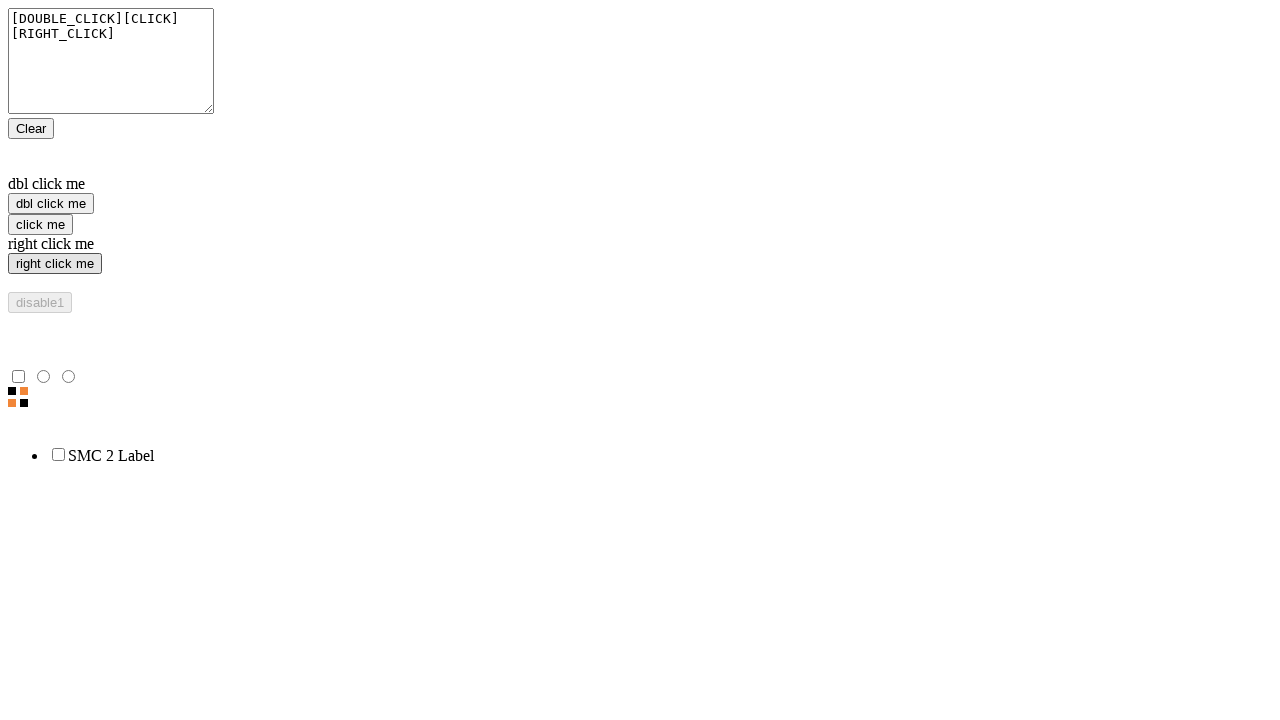